Tests that new todo items are appended to the bottom of the list by creating 3 items

Starting URL: https://demo.playwright.dev/todomvc

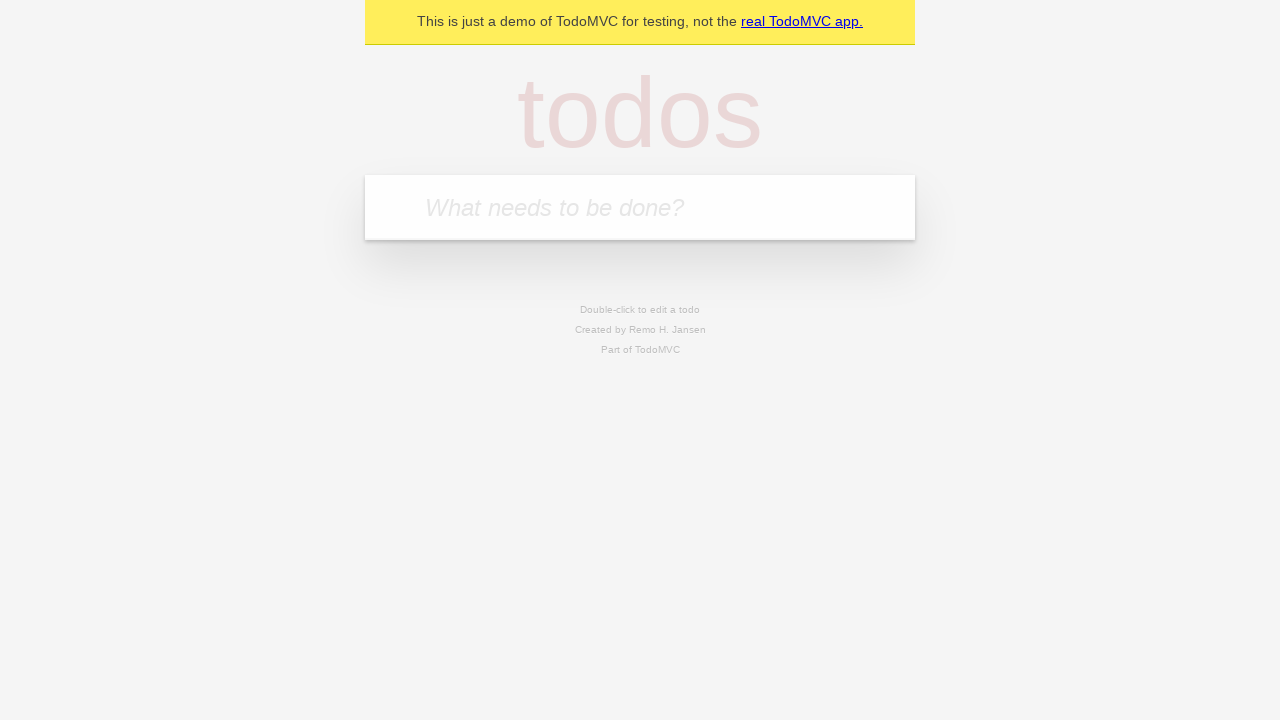

Filled todo input with 'buy some cheese' on internal:attr=[placeholder="What needs to be done?"i]
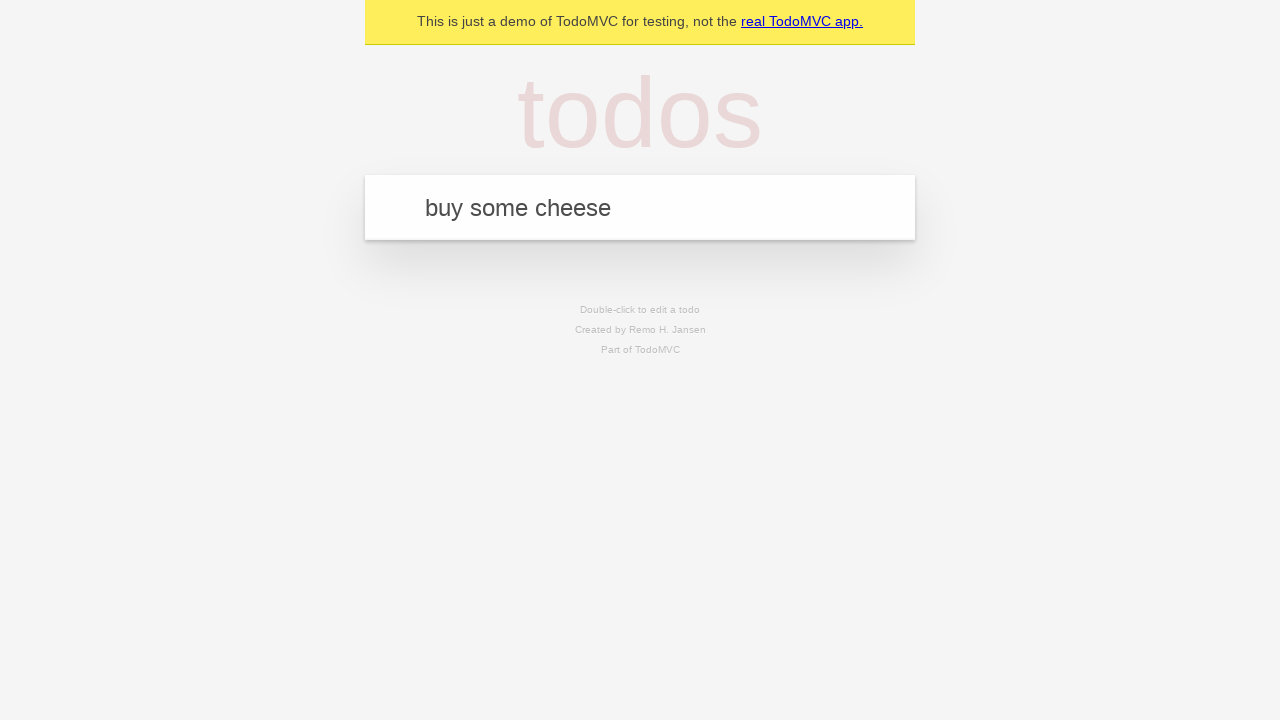

Pressed Enter to add first todo item 'buy some cheese' on internal:attr=[placeholder="What needs to be done?"i]
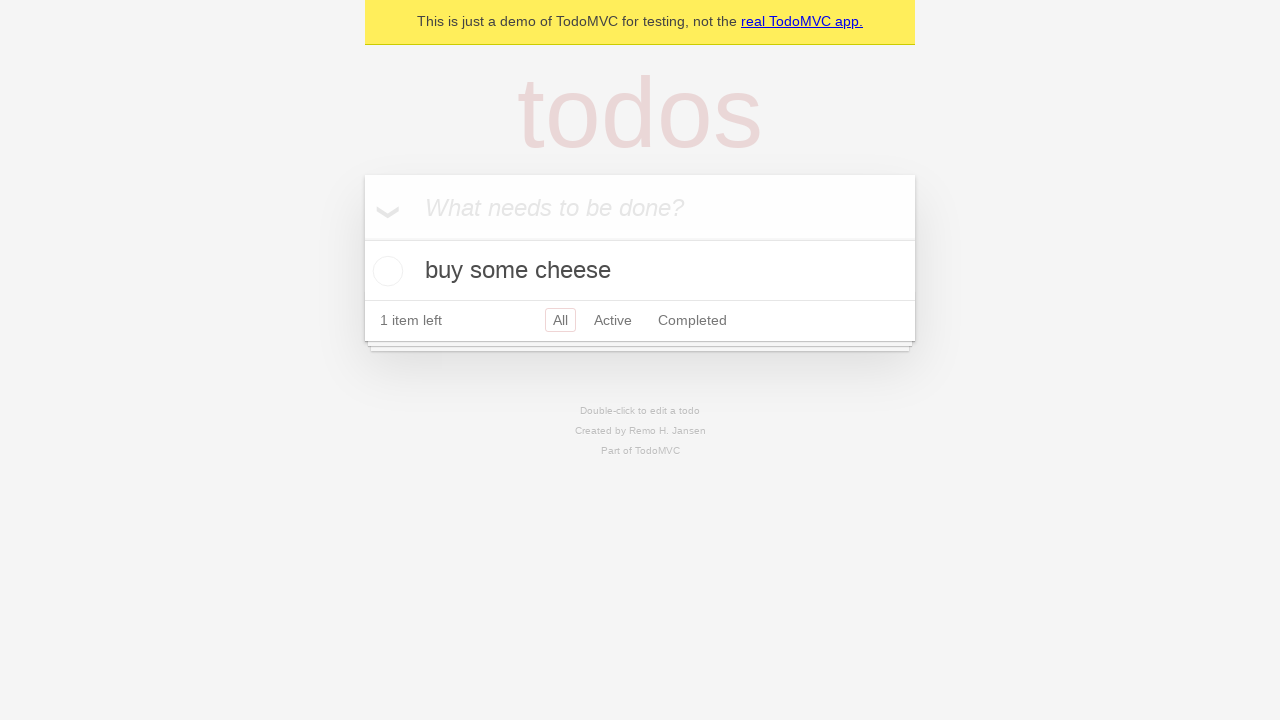

Filled todo input with 'feed the cat' on internal:attr=[placeholder="What needs to be done?"i]
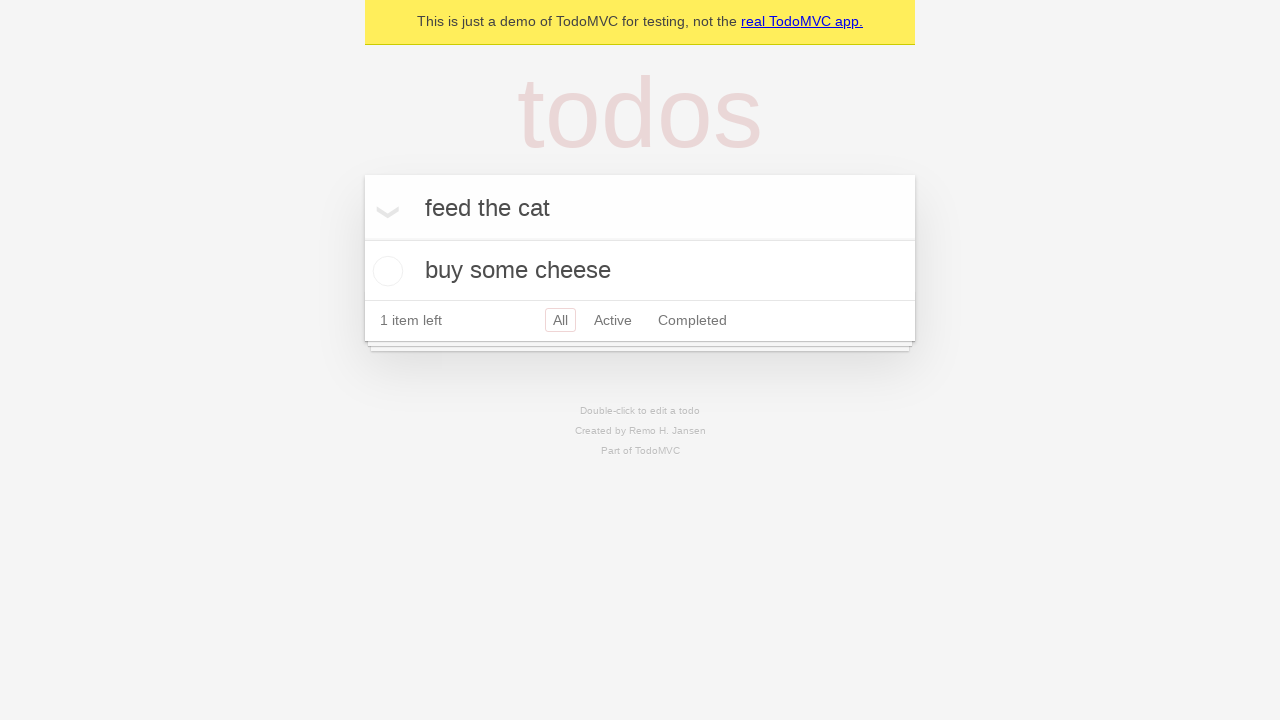

Pressed Enter to add second todo item 'feed the cat' on internal:attr=[placeholder="What needs to be done?"i]
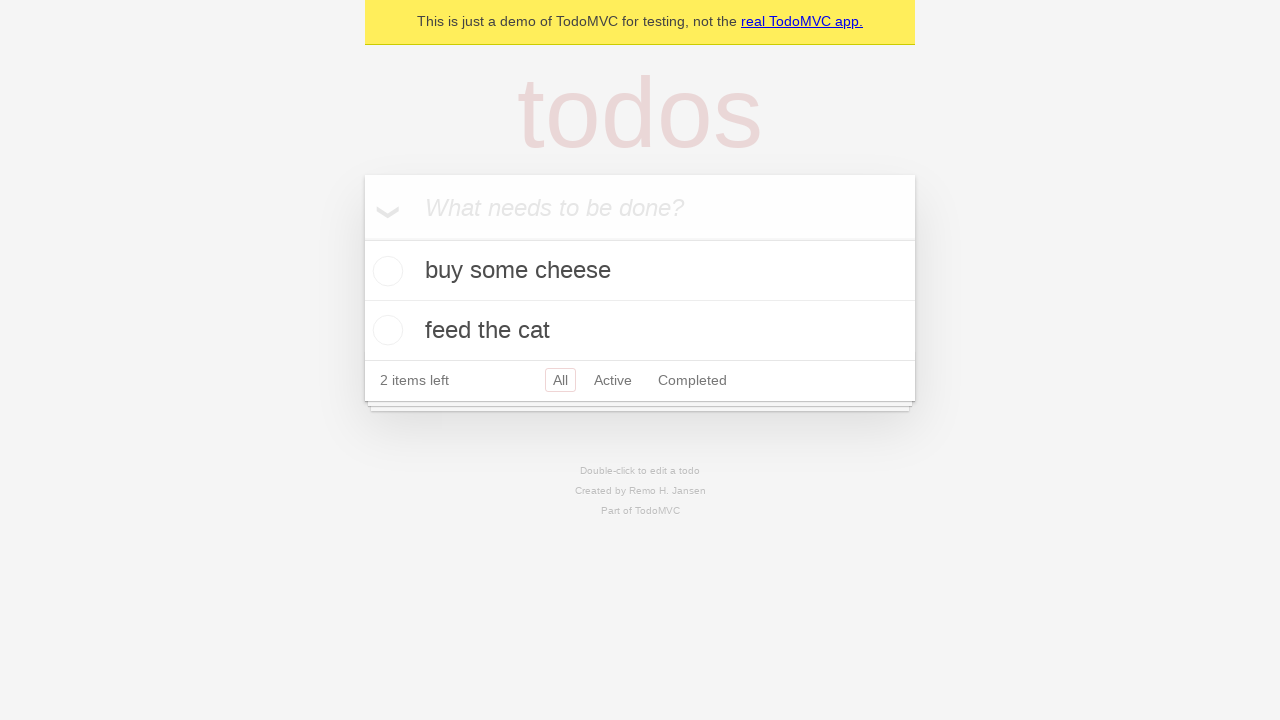

Filled todo input with 'book a doctors appointment' on internal:attr=[placeholder="What needs to be done?"i]
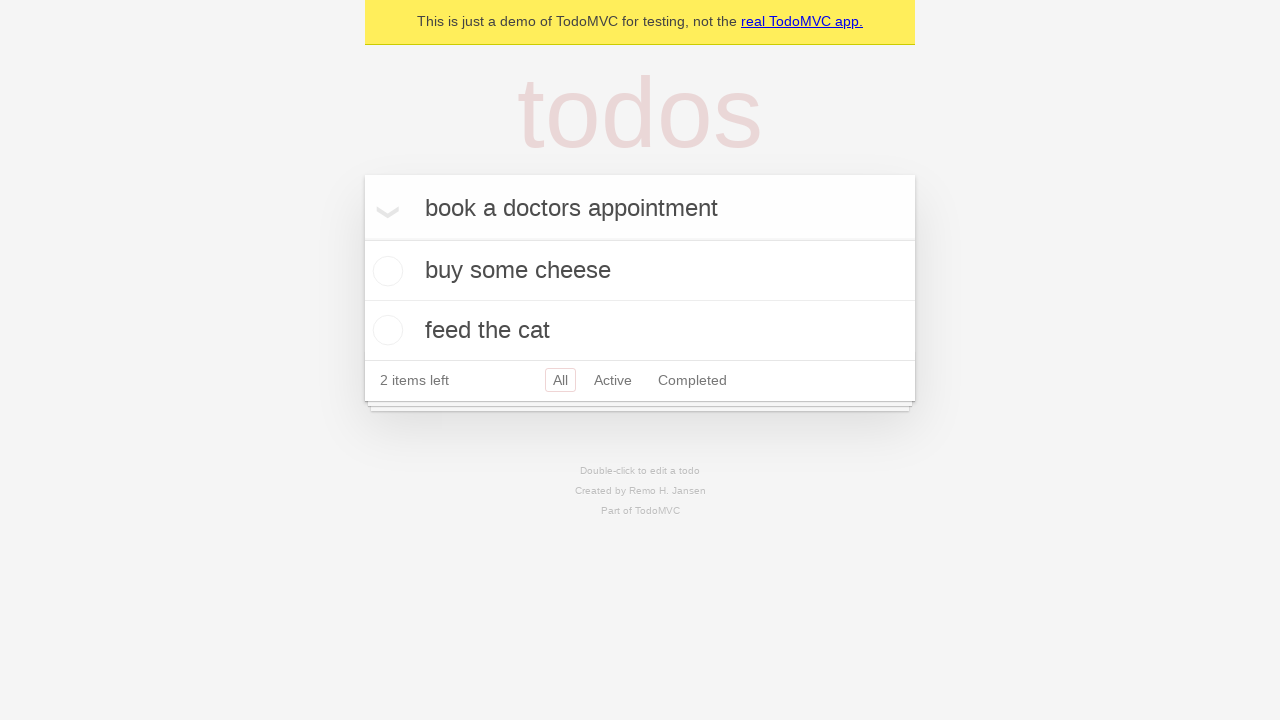

Pressed Enter to add third todo item 'book a doctors appointment' on internal:attr=[placeholder="What needs to be done?"i]
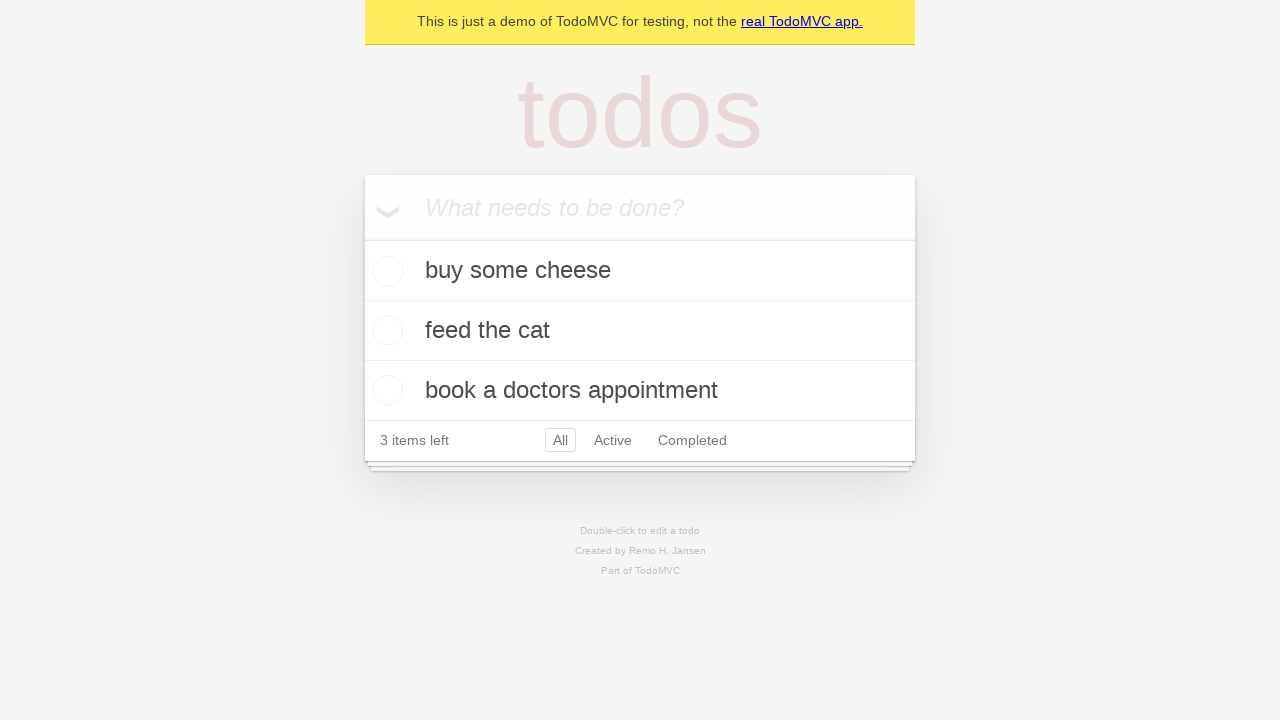

Waited for todo count element to be visible, confirming all 3 items were added
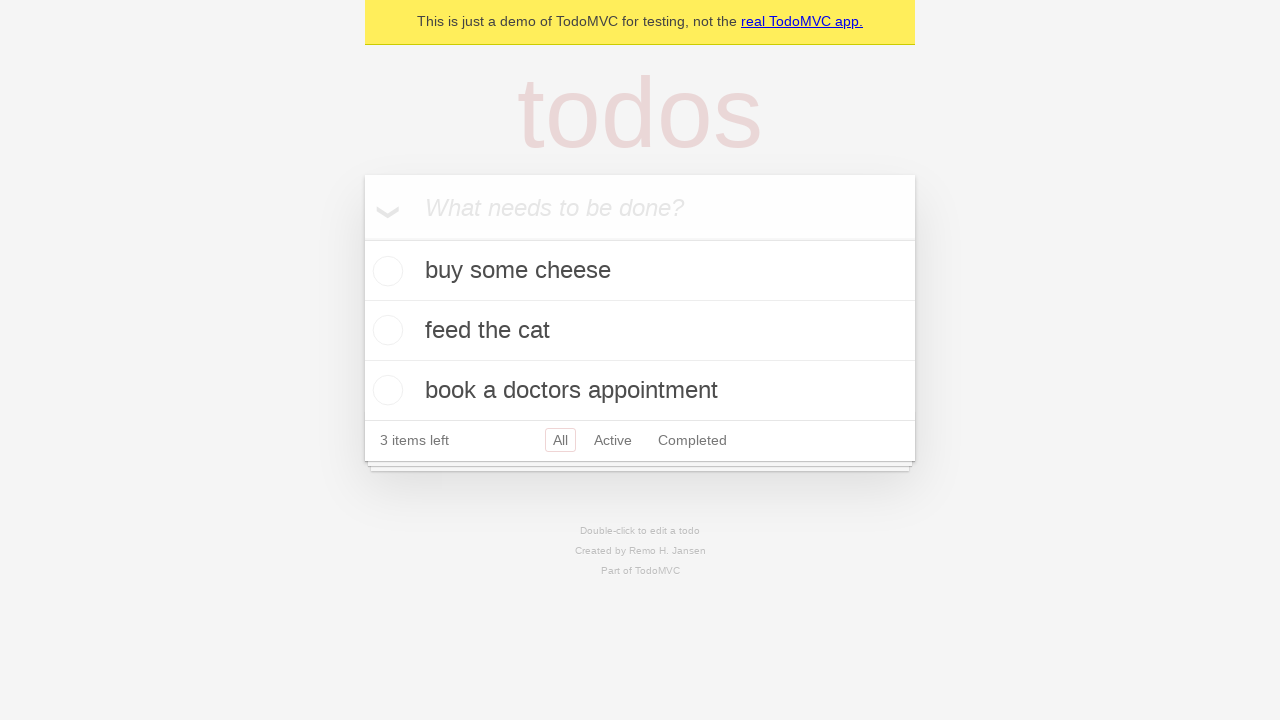

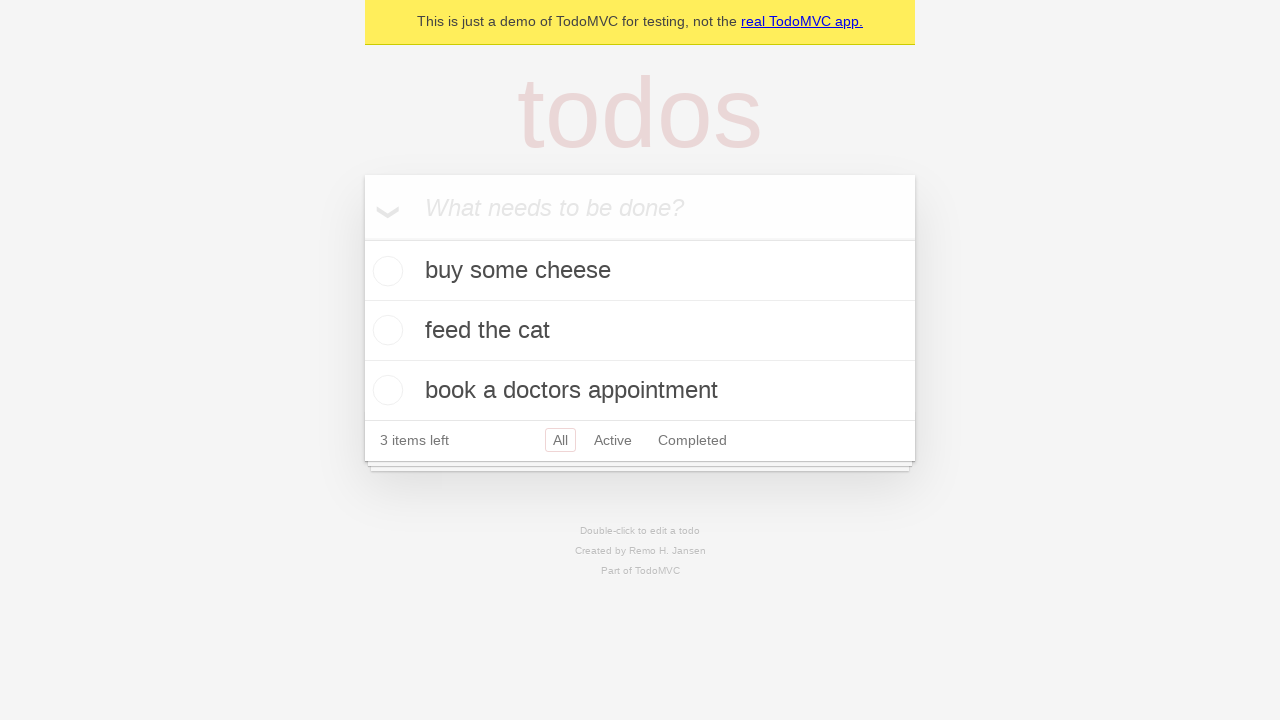